Tests sortable list functionality by dragging and dropping list items to reorder them on the DemoQA sortable page

Starting URL: https://demoqa.com/sortable

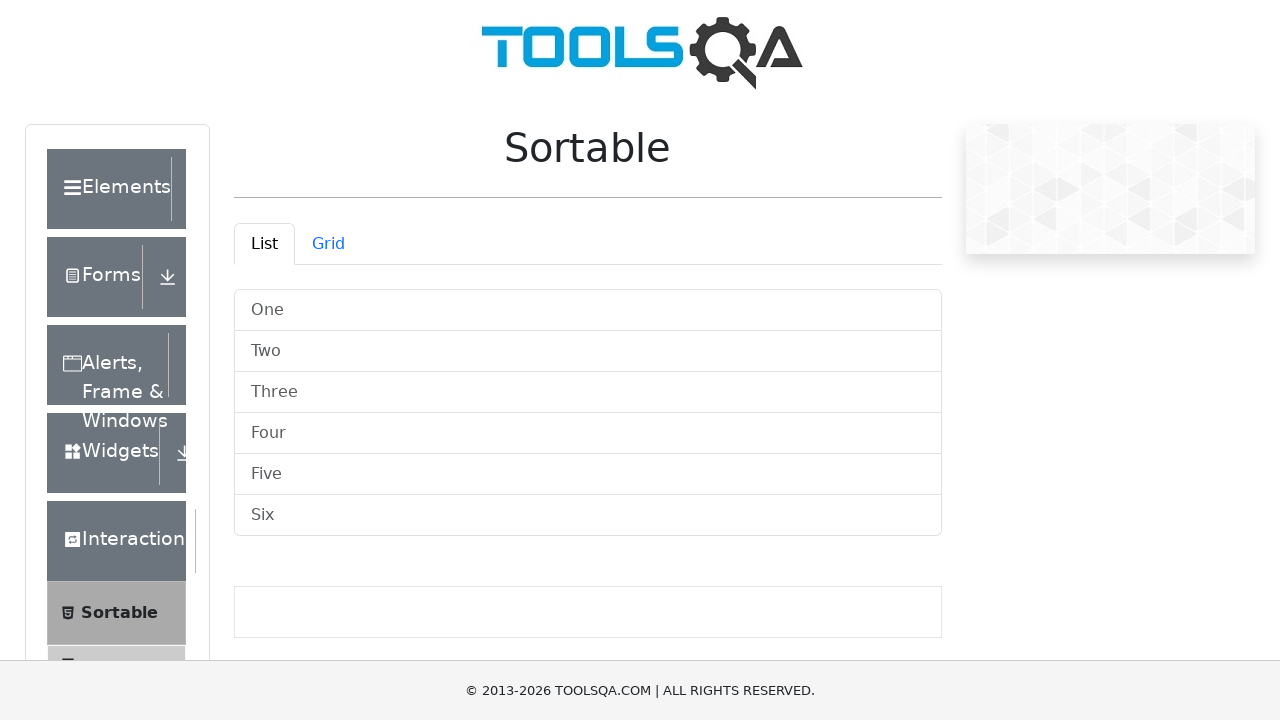

Located all sortable list items
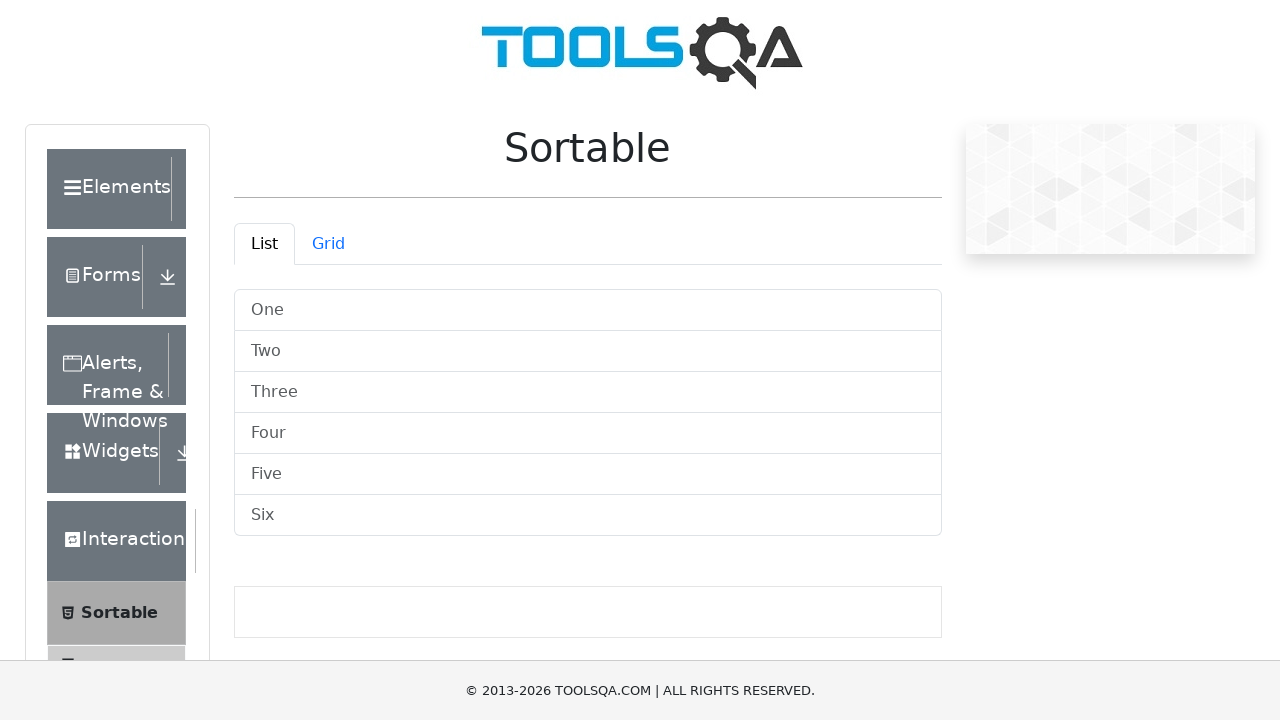

Dragged list item 0 to position of list item 1 at (588, 352)
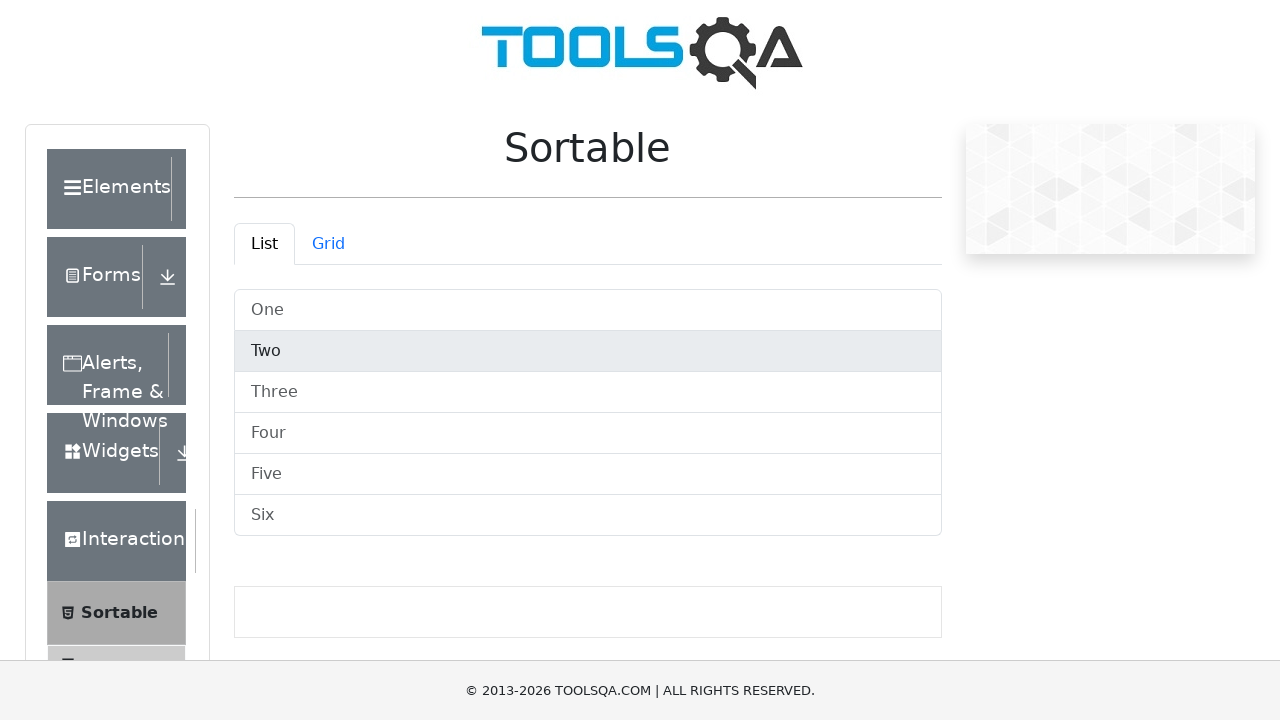

Waited 200ms between drag operations
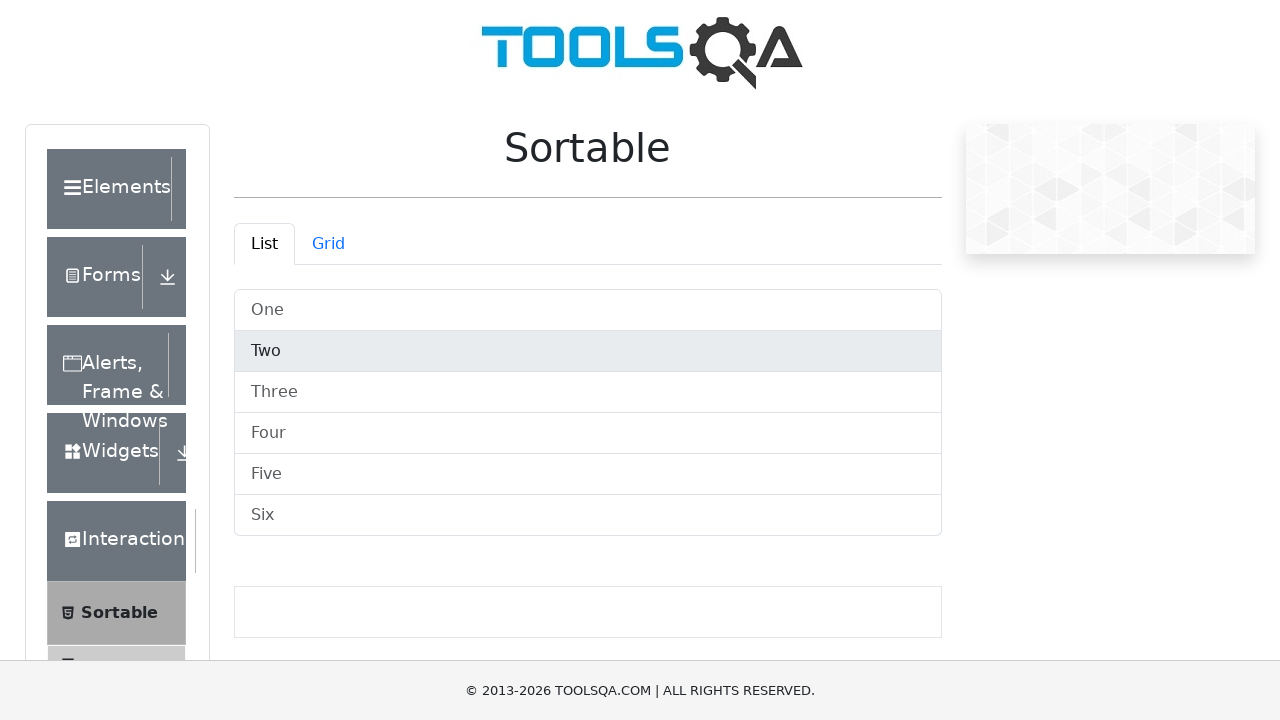

Dragged list item 1 to position of list item 2 at (588, 392)
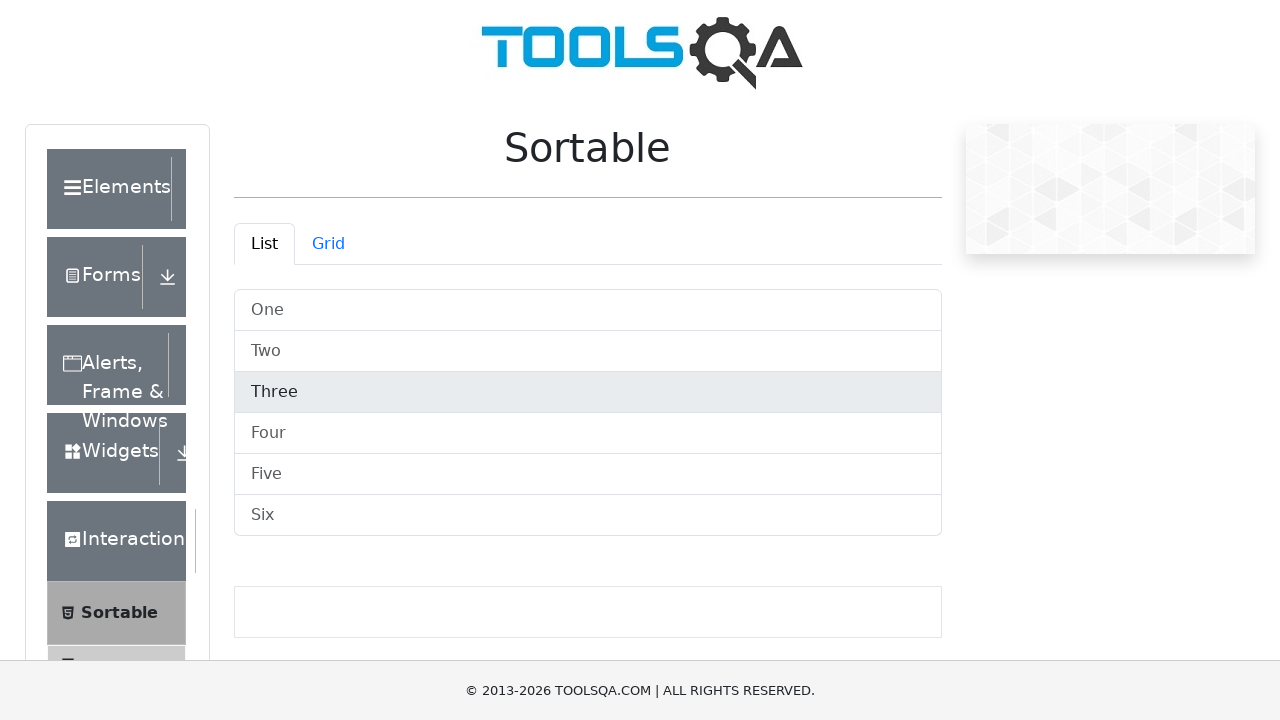

Waited 200ms between drag operations
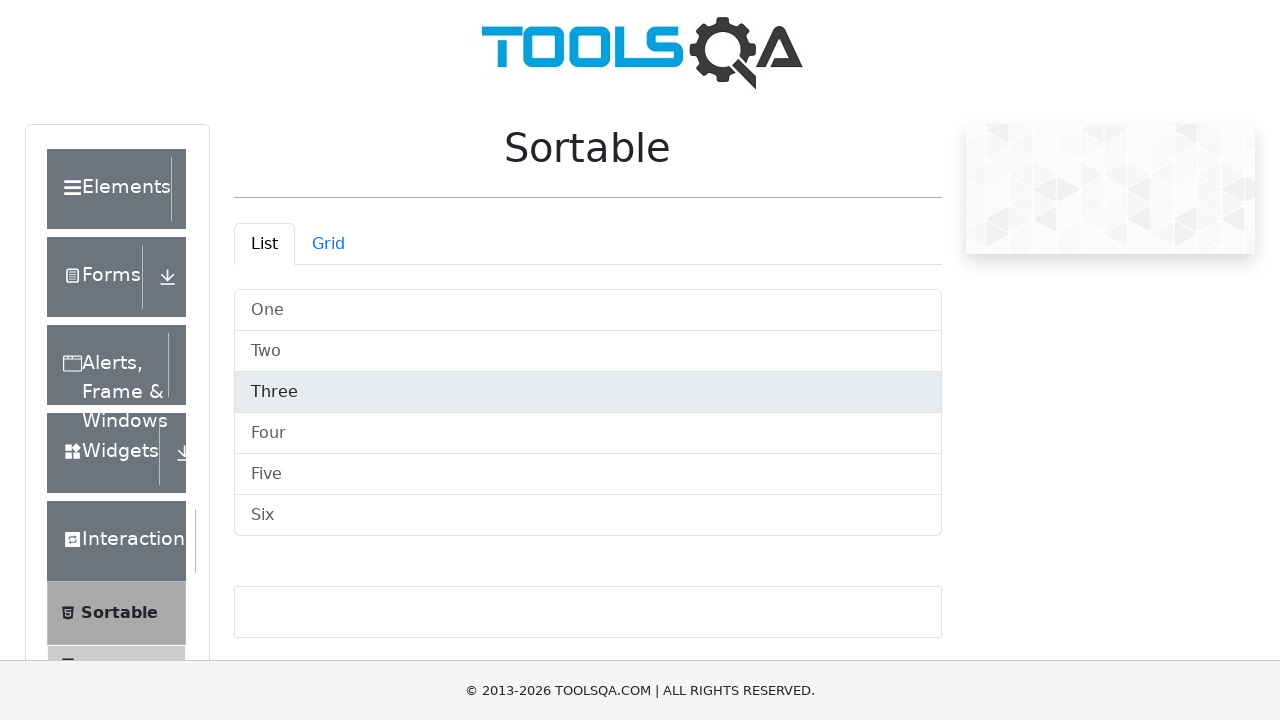

Dragged list item 2 to position of list item 3 at (588, 434)
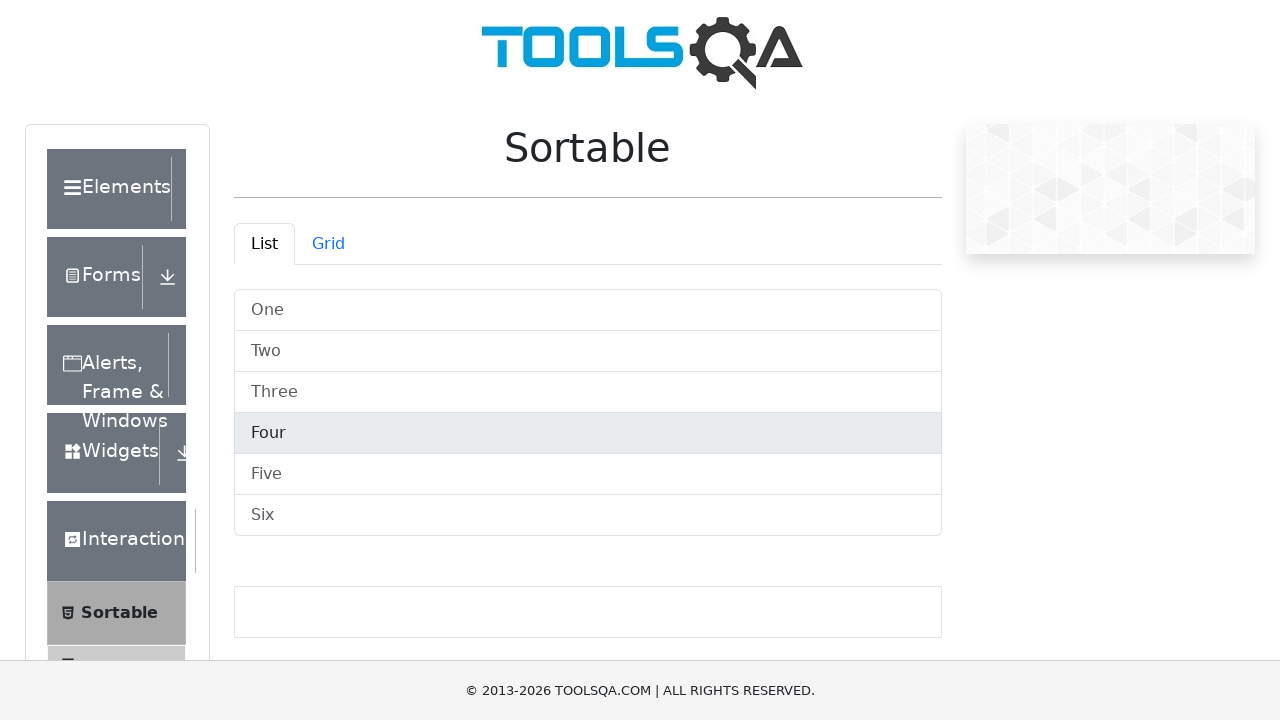

Waited 200ms between drag operations
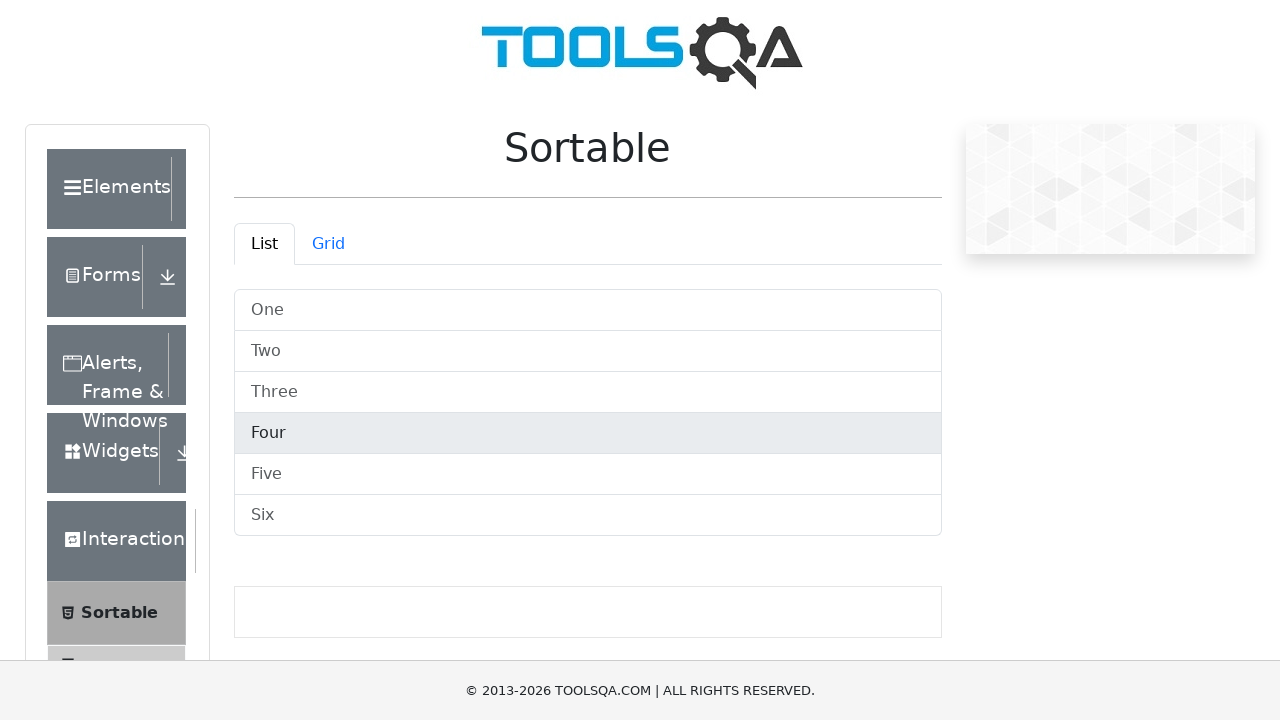

Dragged list item 3 to position of list item 4 at (588, 474)
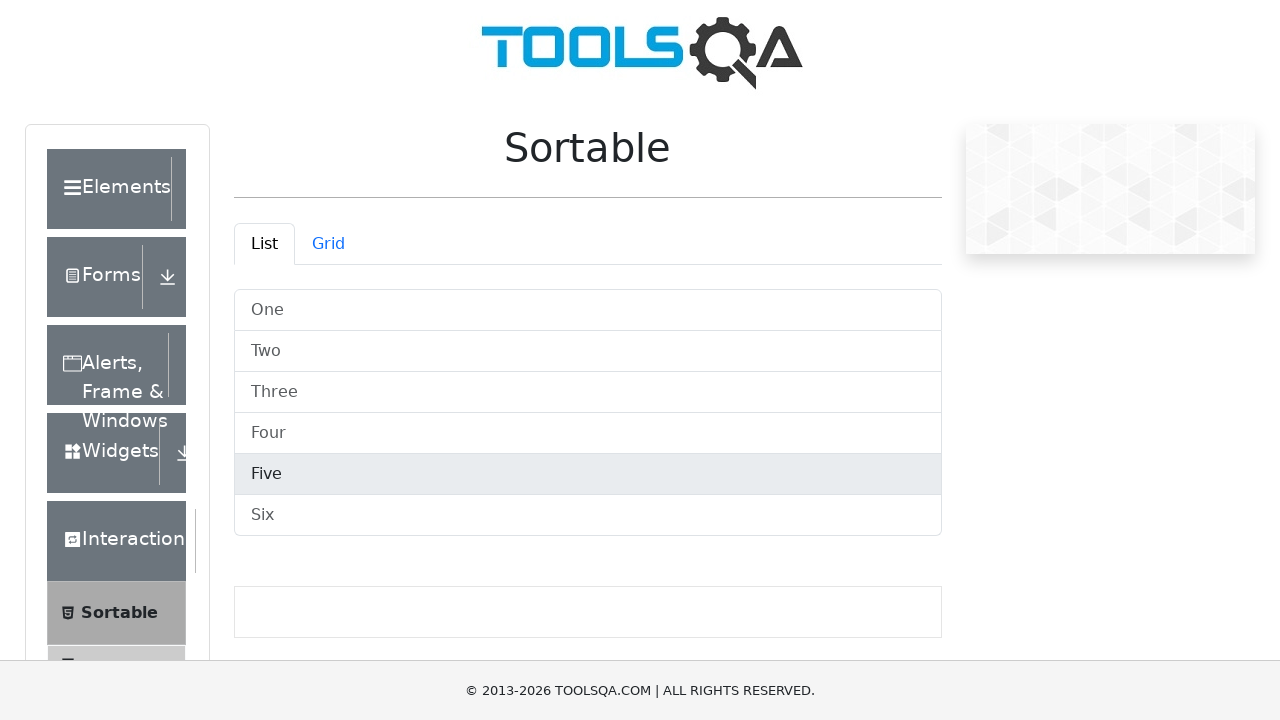

Waited 200ms between drag operations
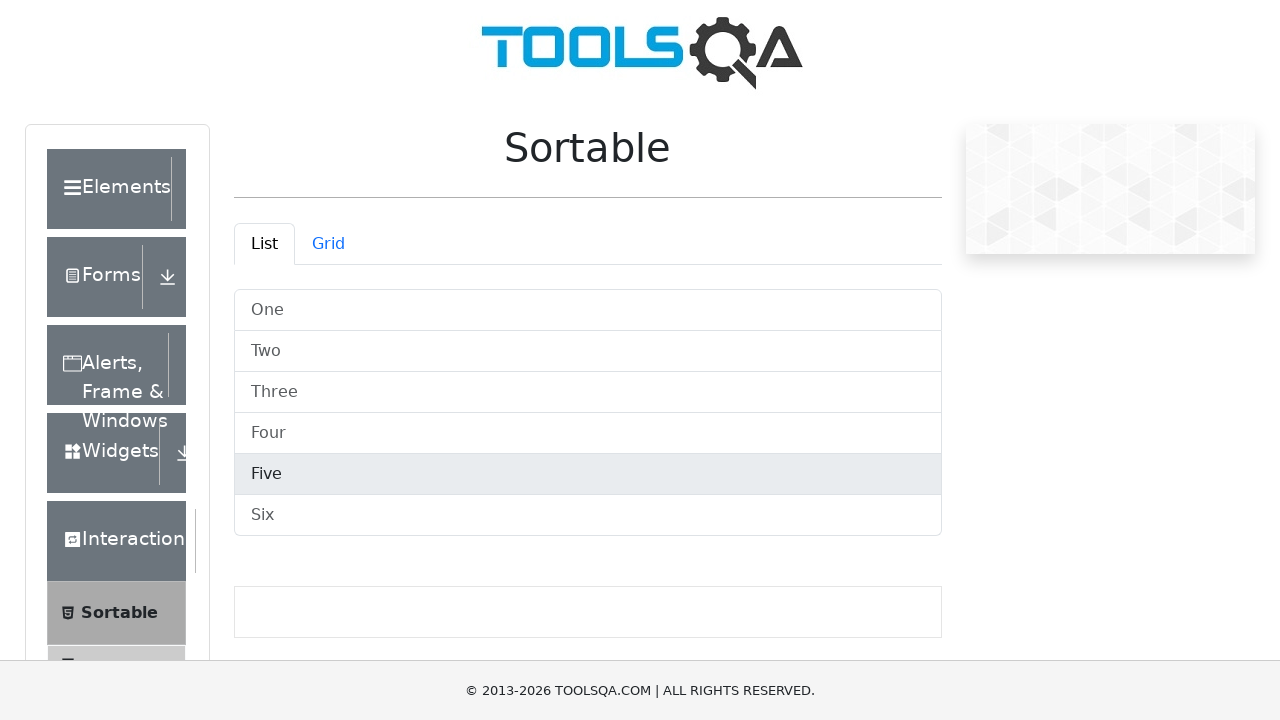

Dragged list item 4 to position of list item 5 at (588, 516)
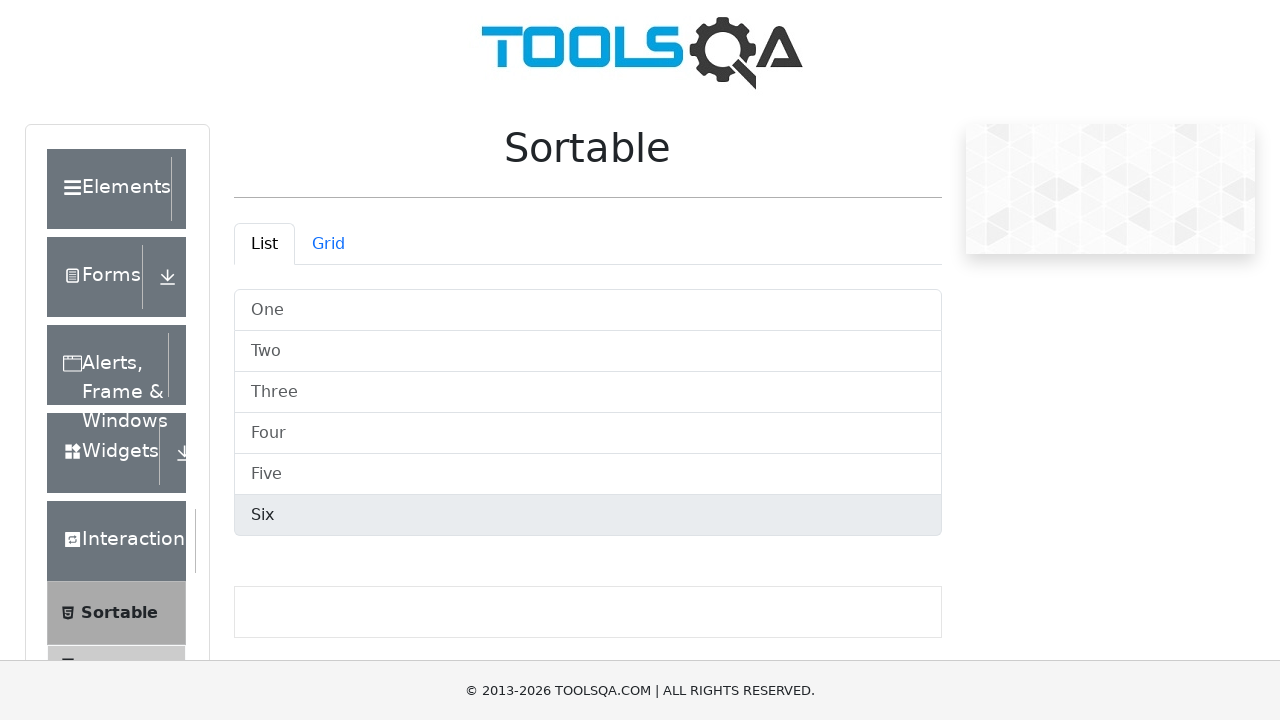

Waited 200ms between drag operations
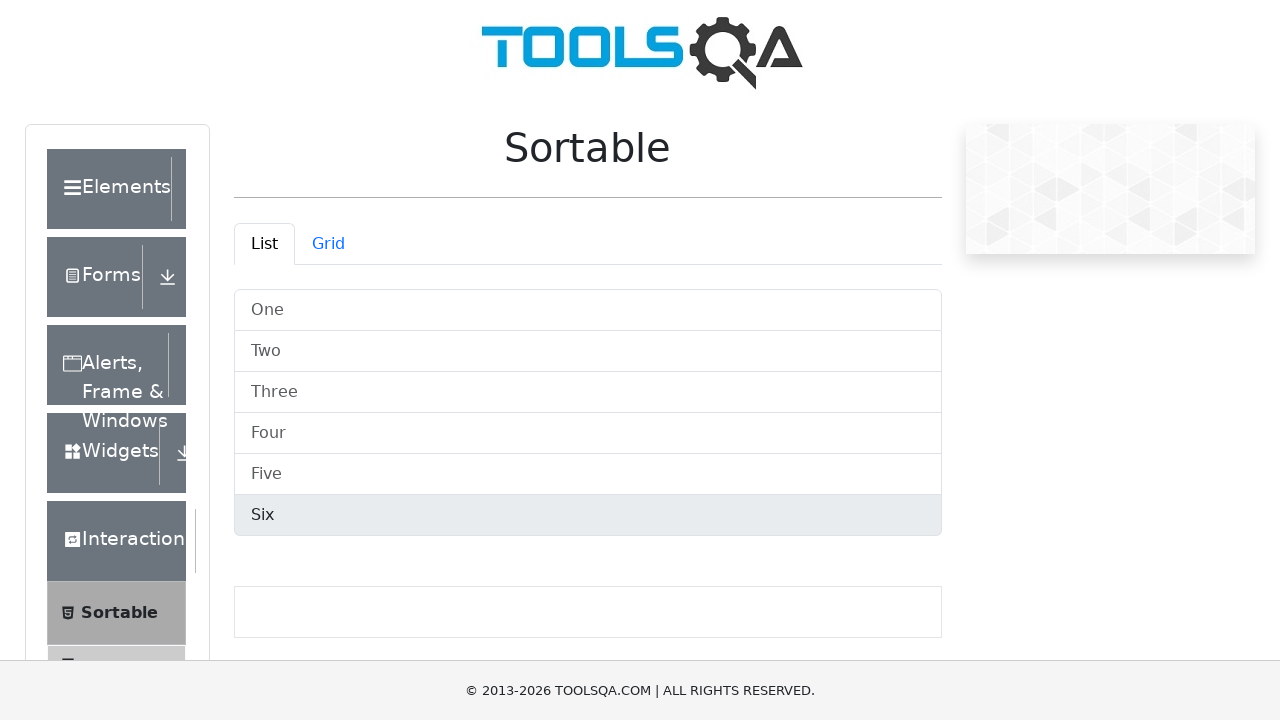

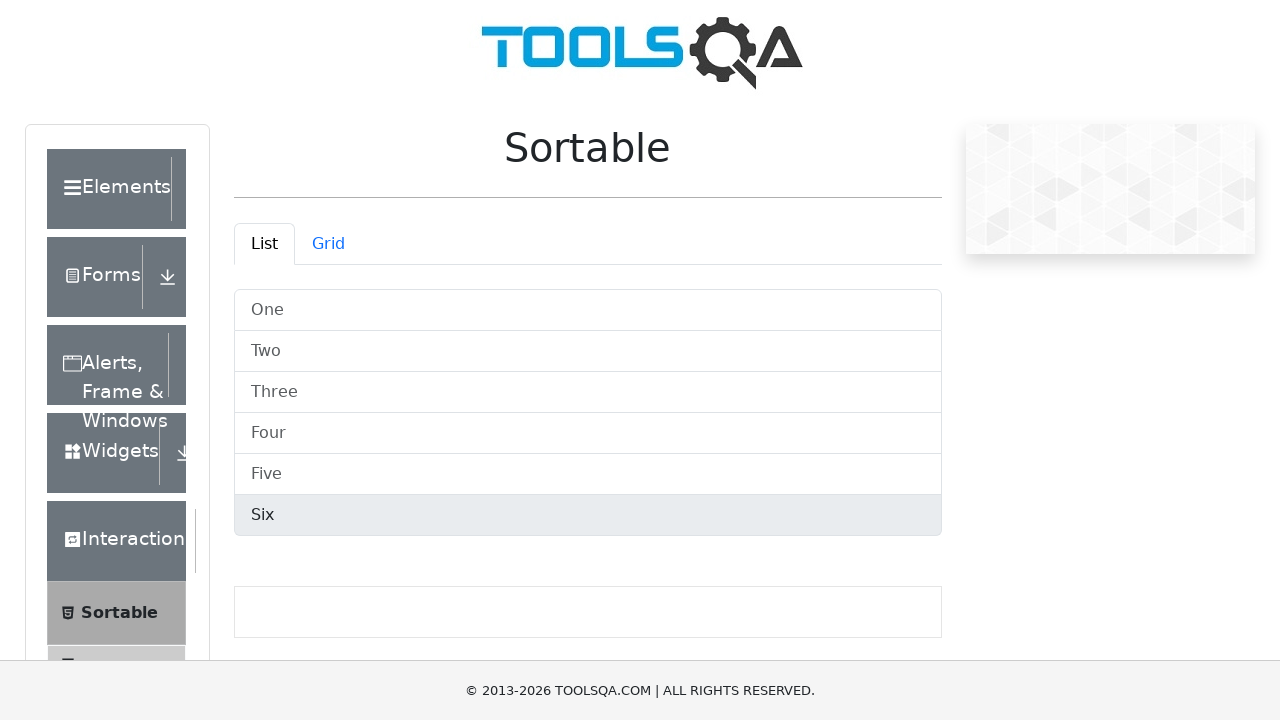